Tests a basic web form by filling a text input field with text and clicking the submit button, then verifying a message appears

Starting URL: https://www.selenium.dev/selenium/web/web-form.html

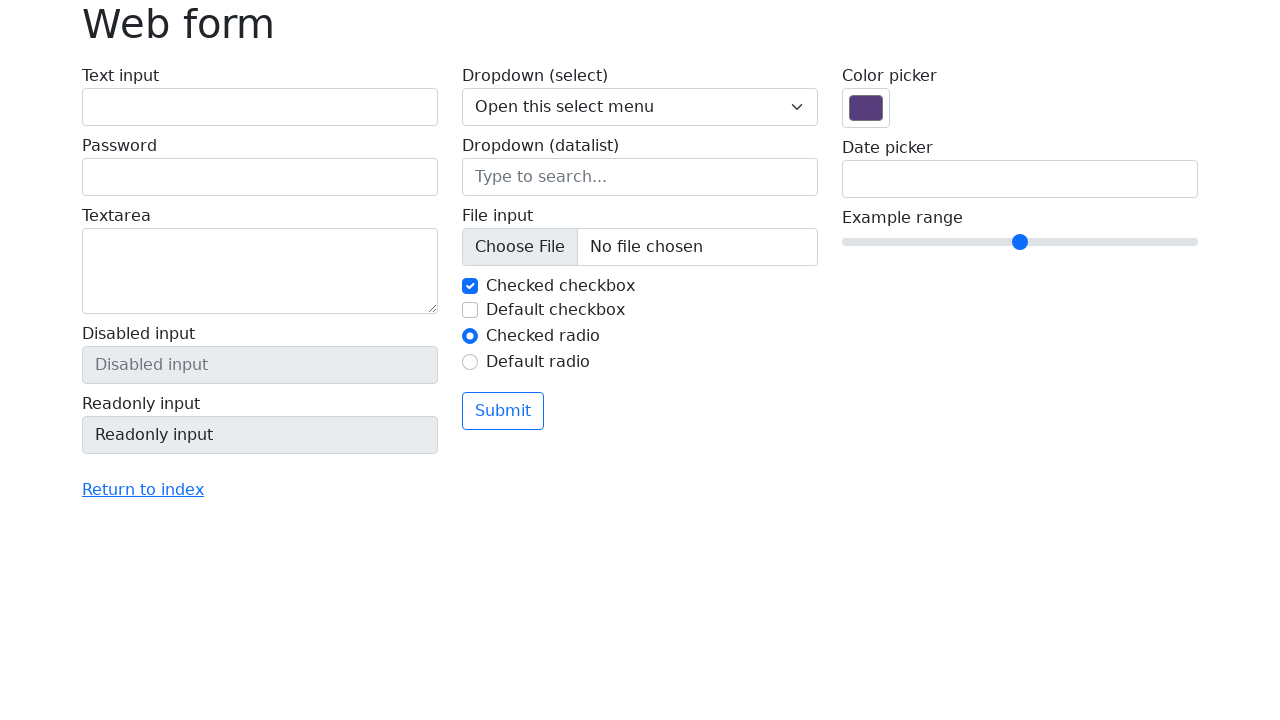

Filled text input field with 'Selenium' on input[name='my-text']
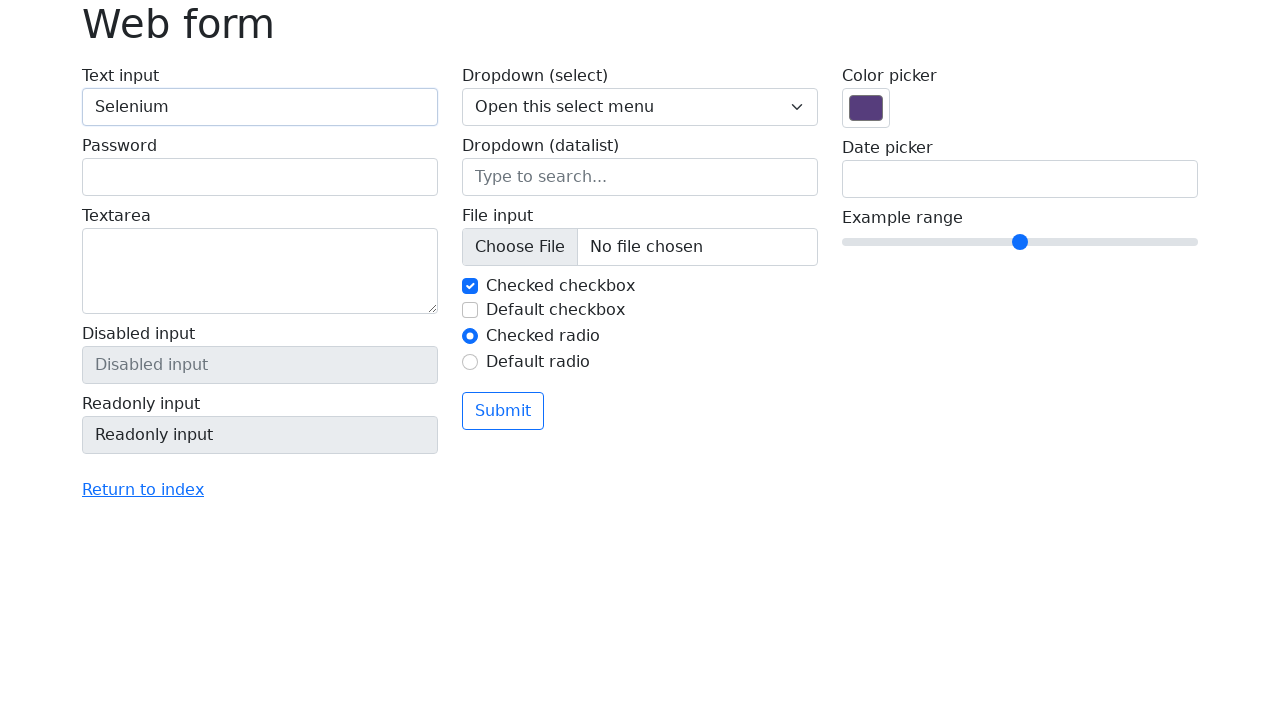

Clicked the submit button at (503, 411) on button
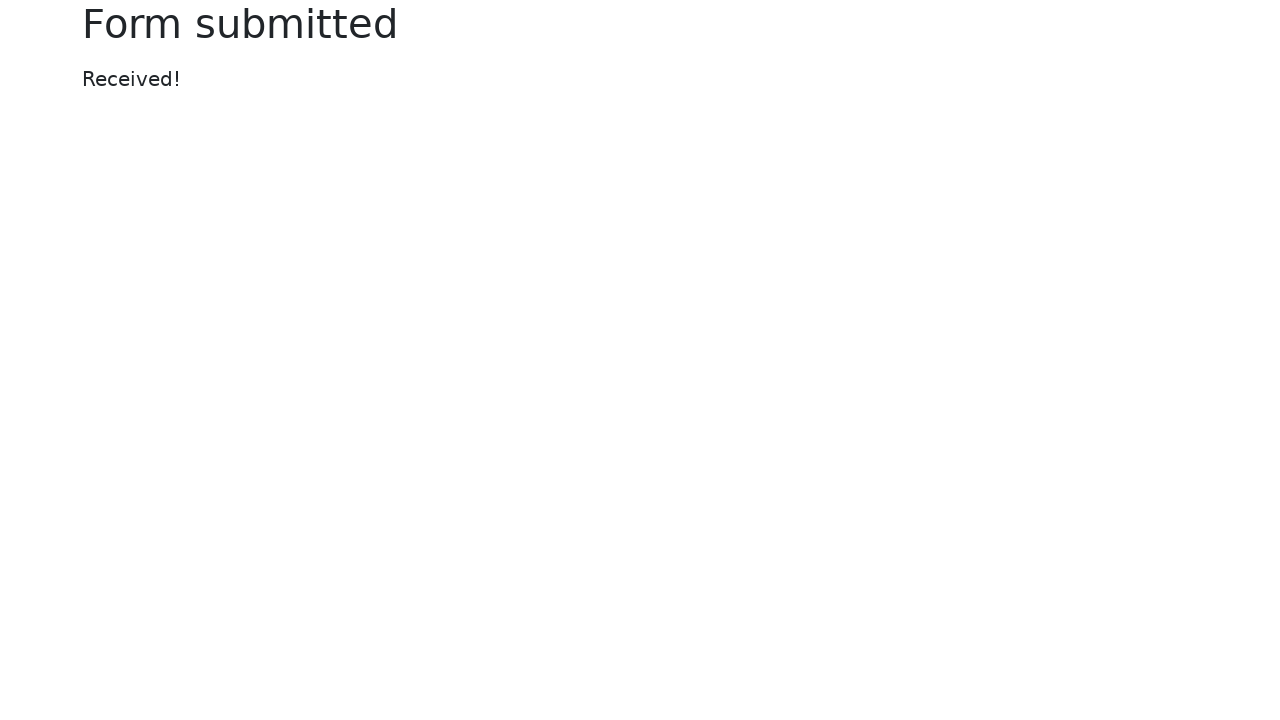

Success message appeared after form submission
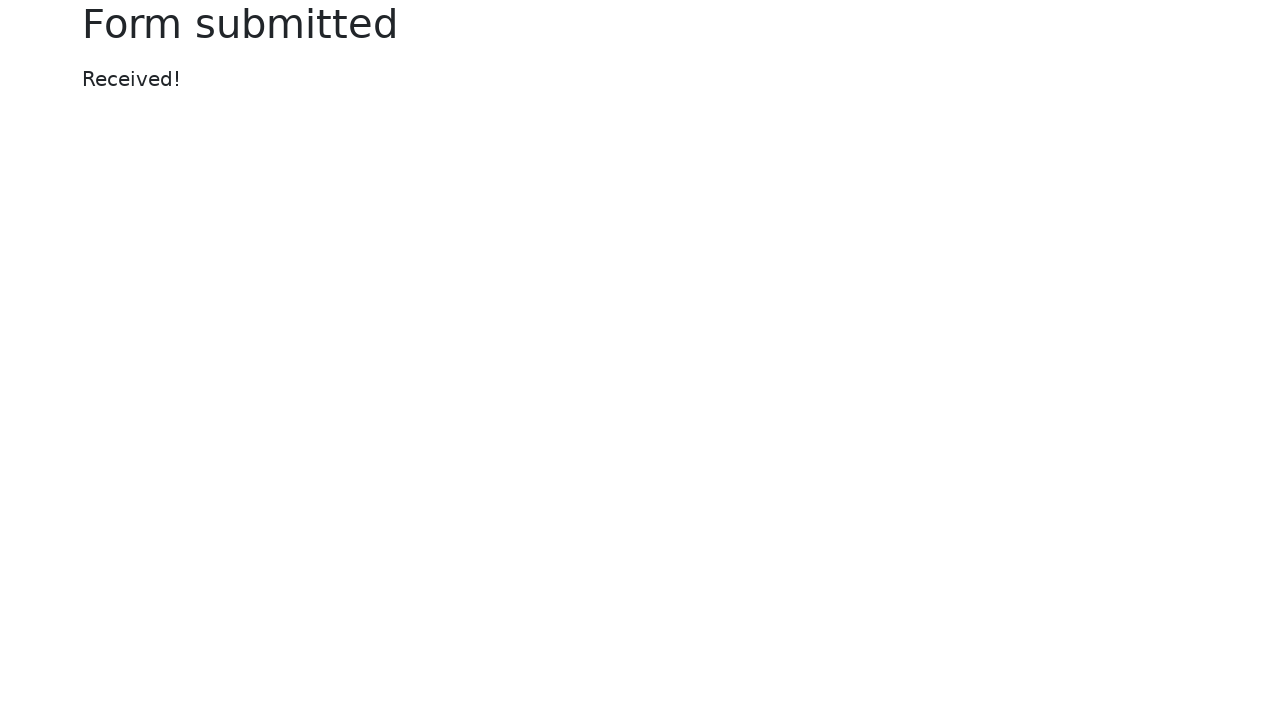

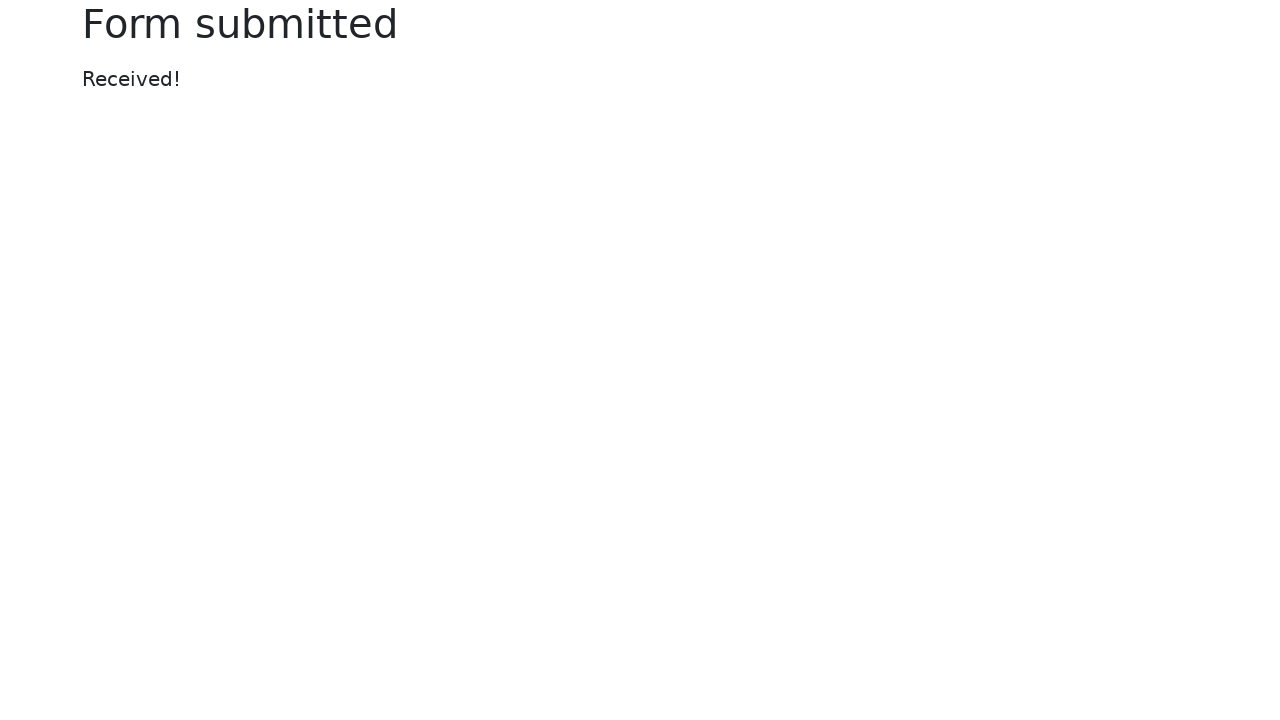